Tests window/tab handling functionality by opening new tabs via a button click and switching between them

Starting URL: https://www.hyrtutorials.com/p/window-handles-practice.html

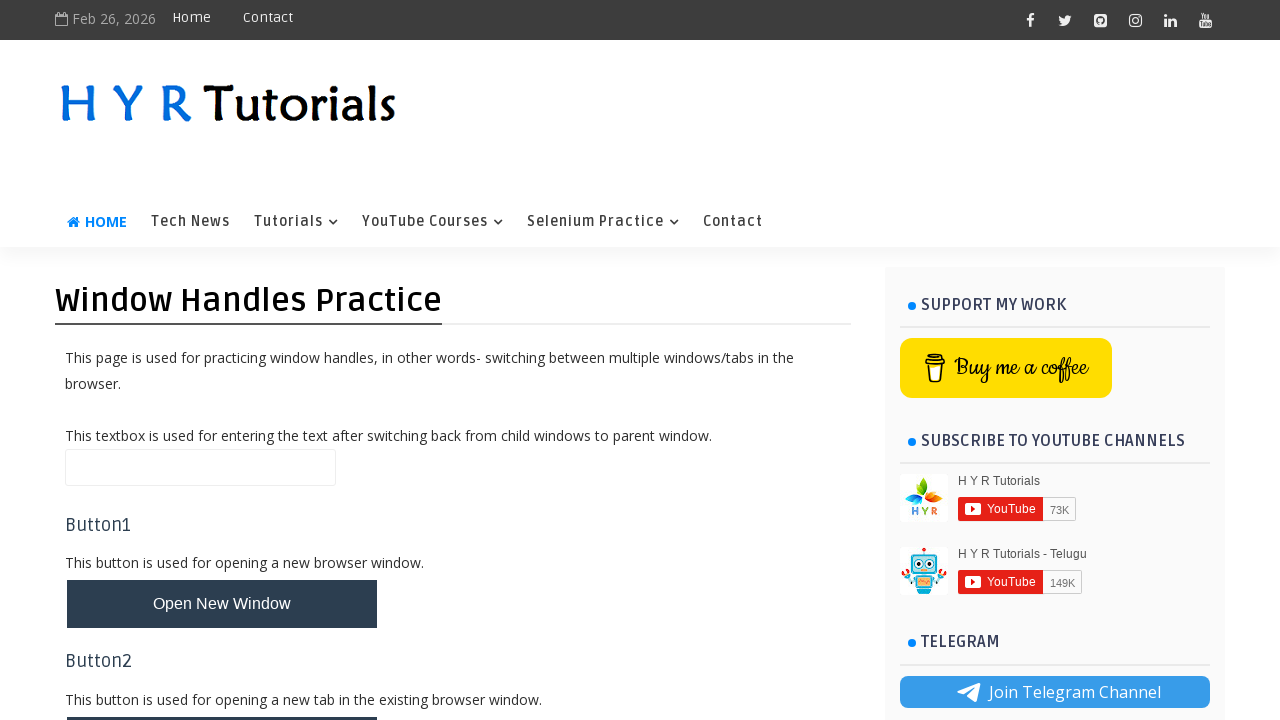

Clicked button to open new tabs at (222, 499) on button#newTabsBtn
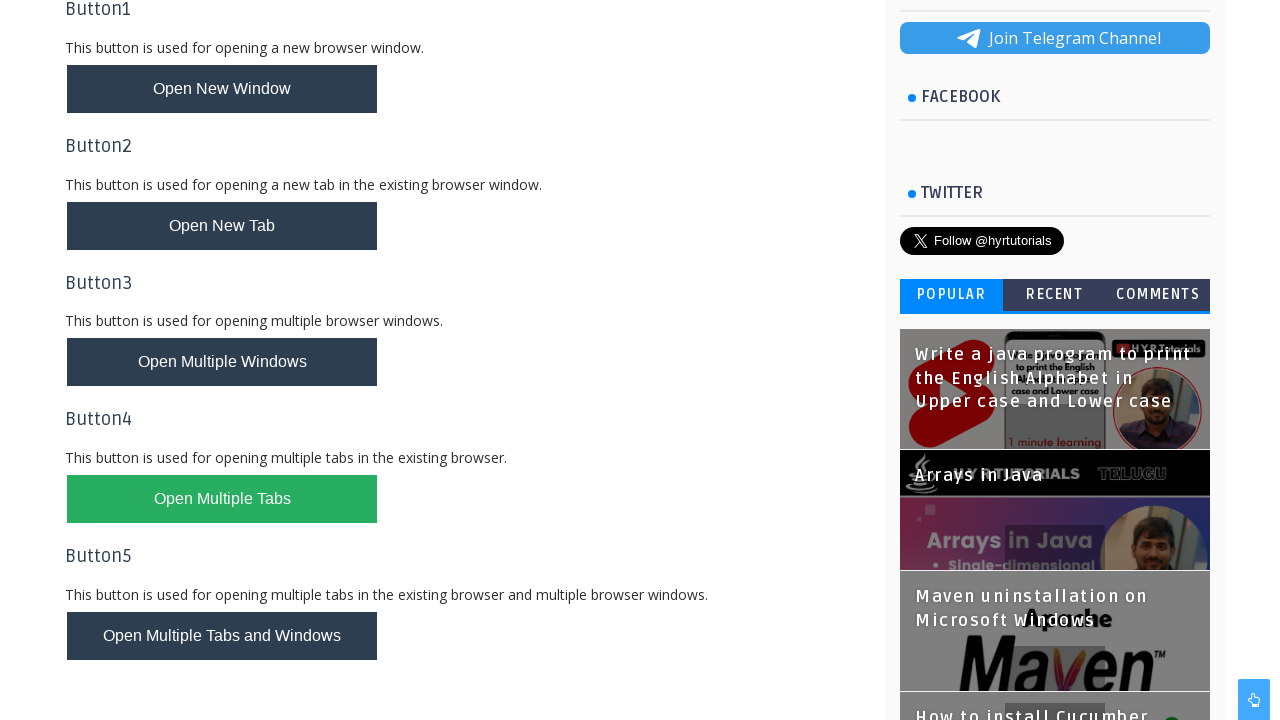

Waited for new tab to open
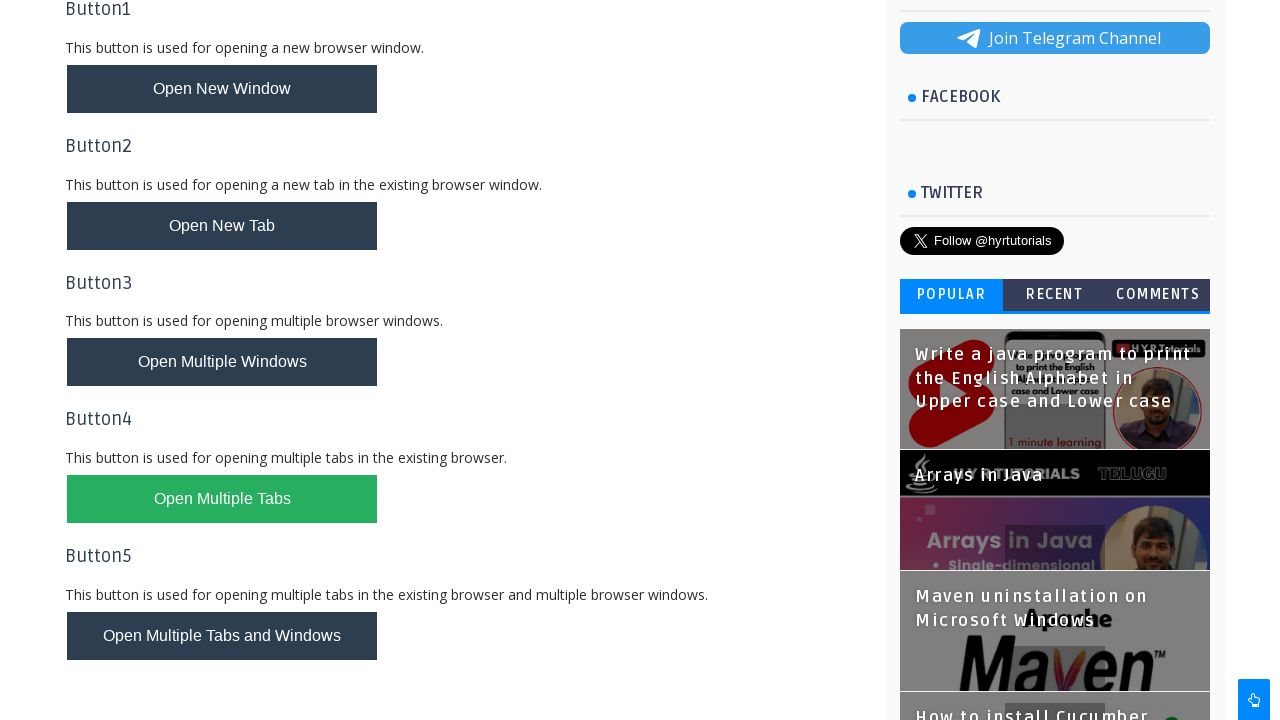

Retrieved all page contexts
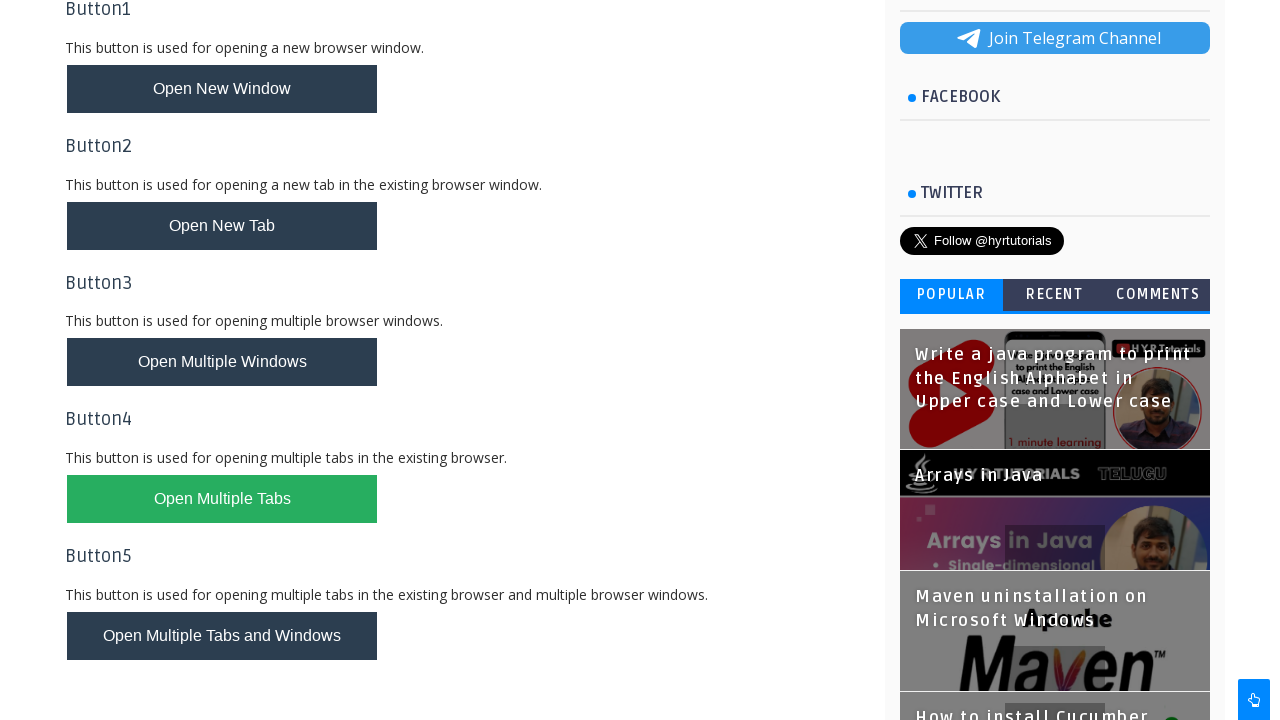

Switched to second tab (index 1)
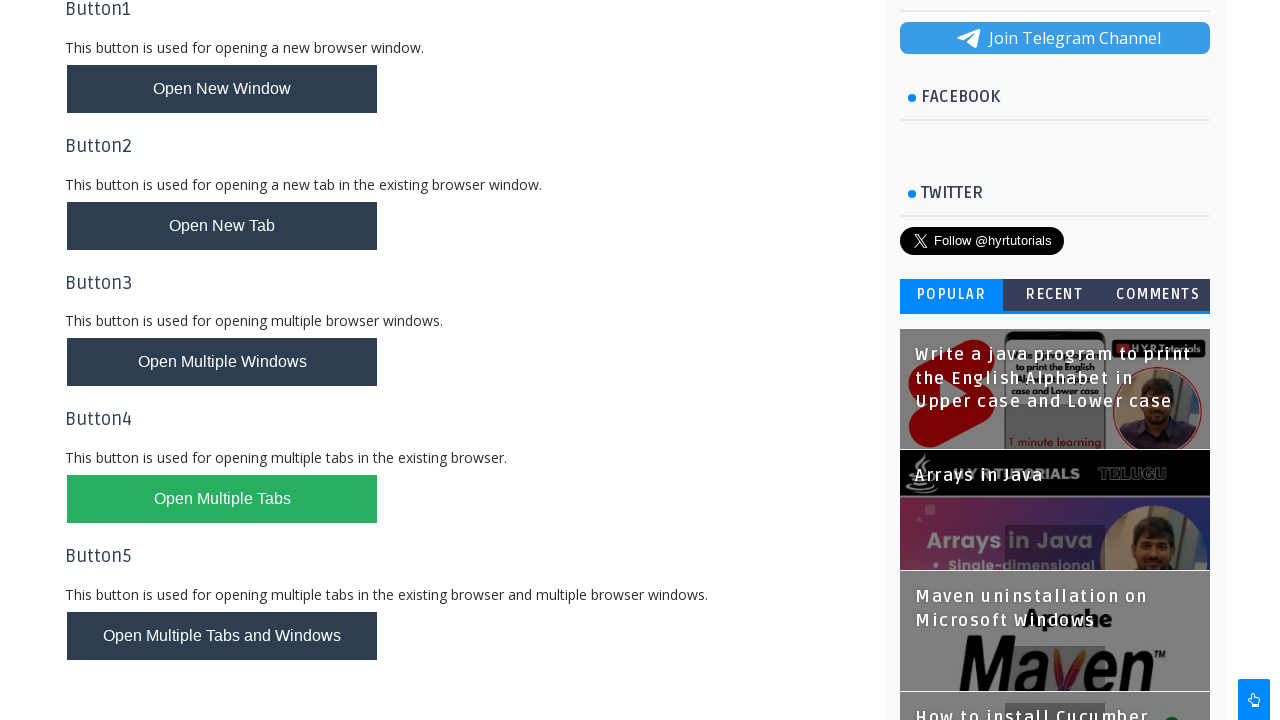

Retrieved second tab title: Basic Controls - H Y R Tutorials
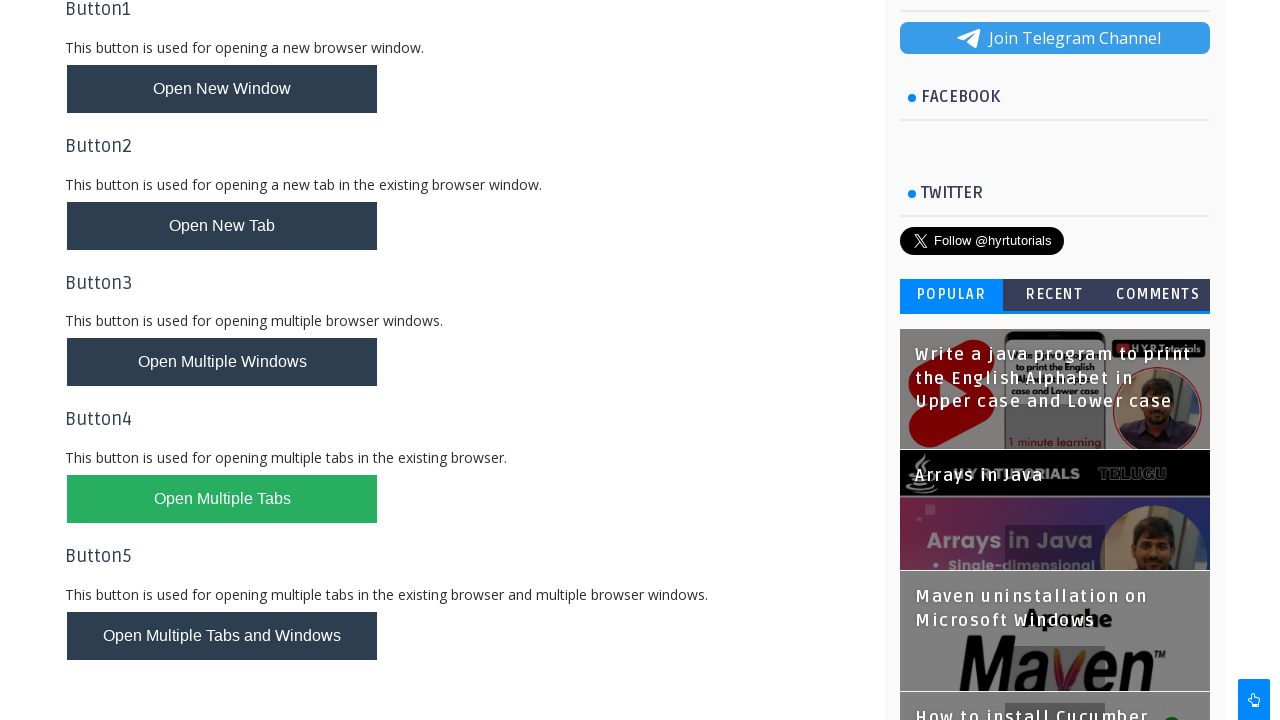

Closed the second tab
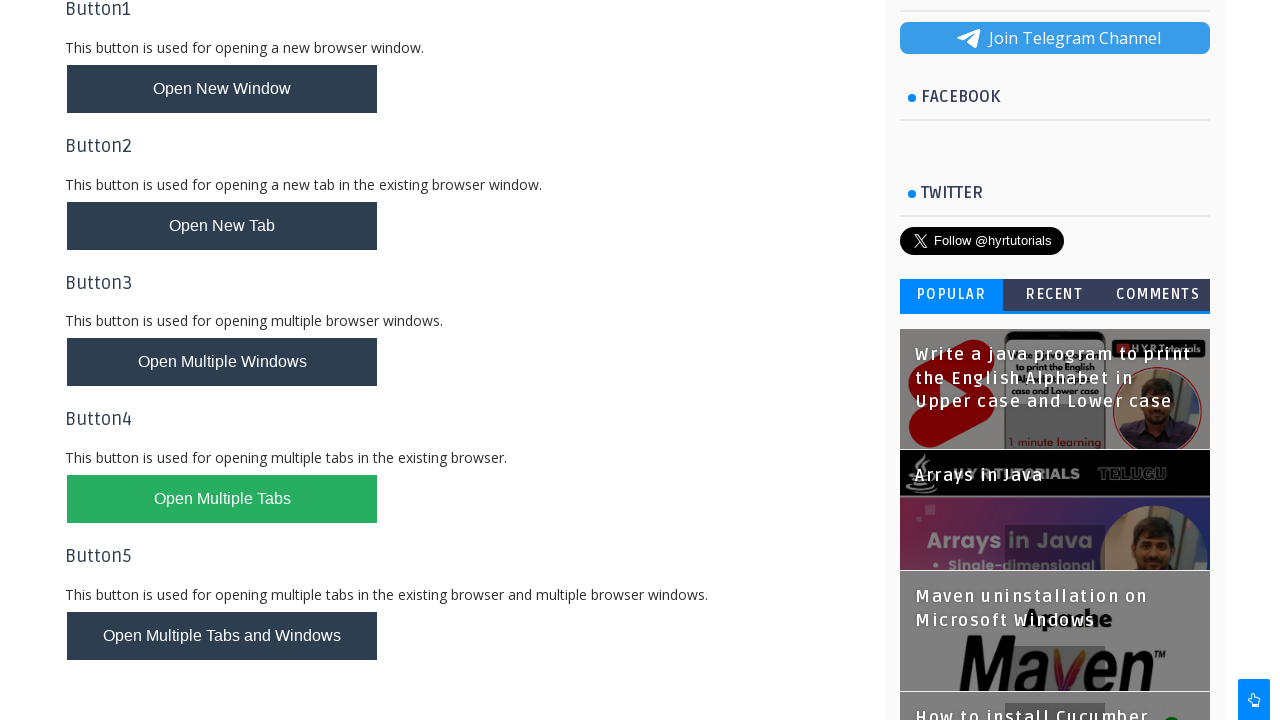

Retrieved first tab title: Window Handles Practice - H Y R Tutorials
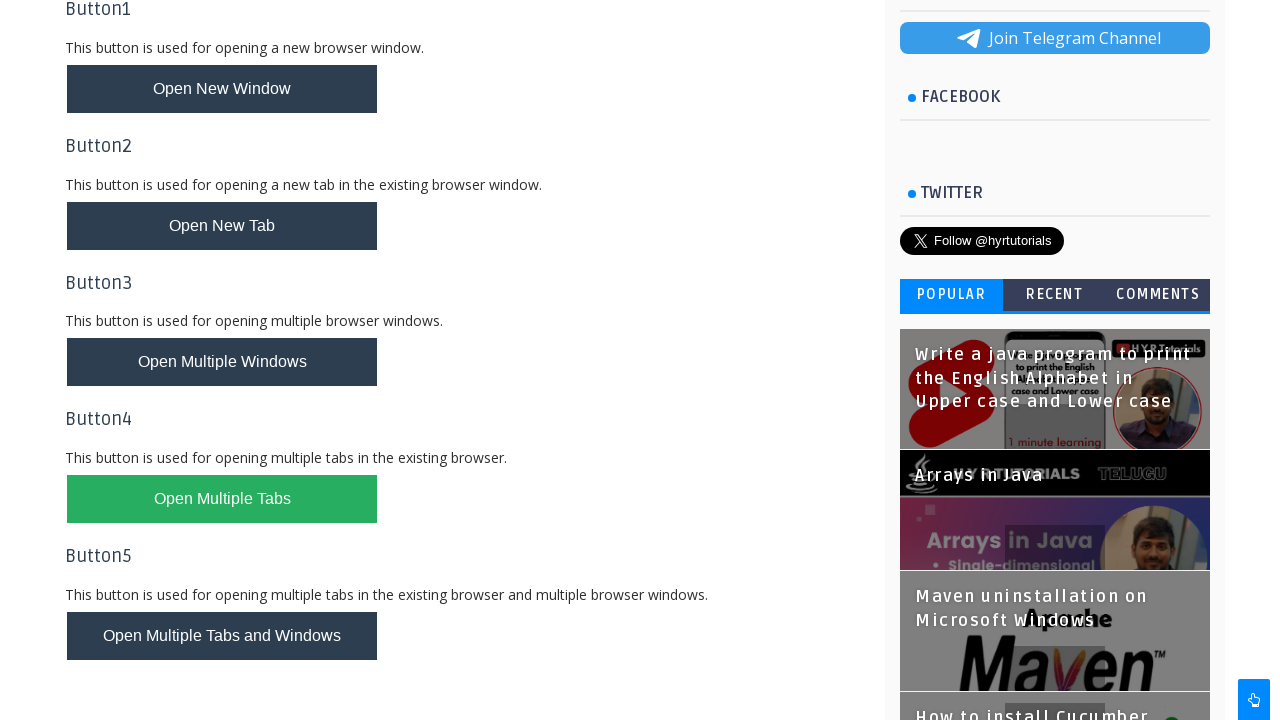

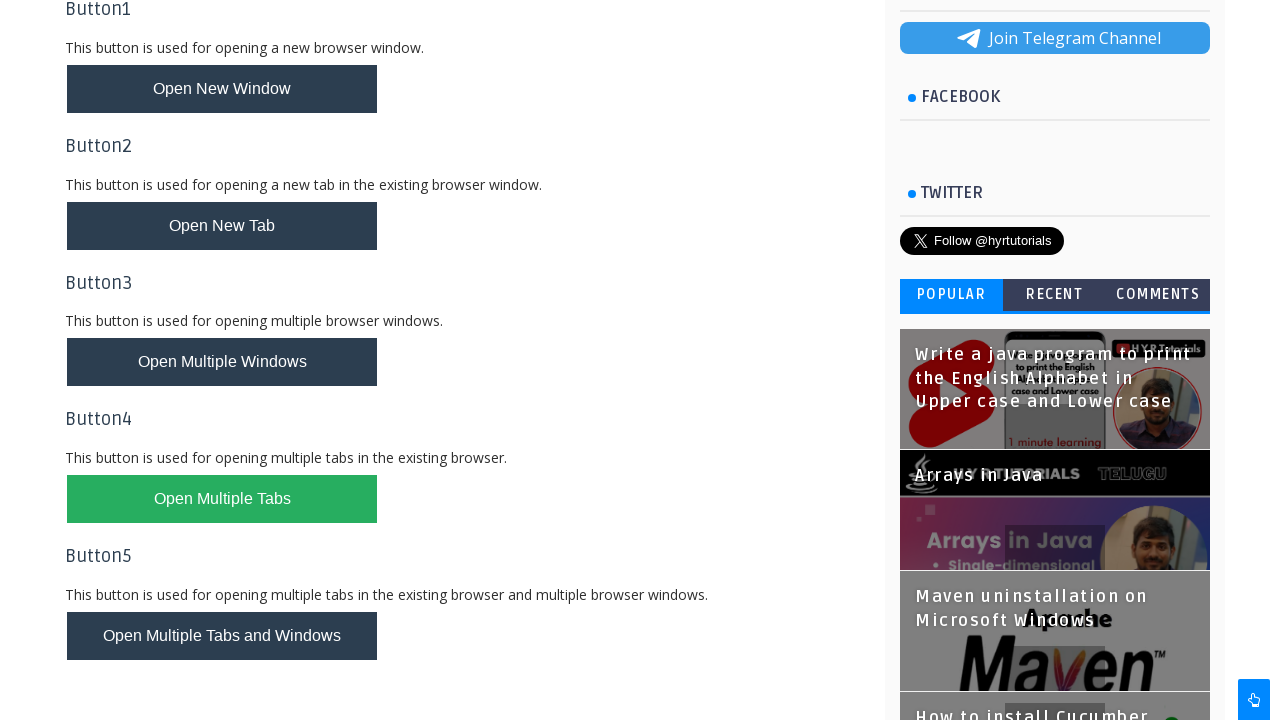